Tests HTML5 drag and drop functionality by dragging column A to column B and verifying the columns swap positions, then dragging again to restore original positions.

Starting URL: https://automationfc.github.io/drag-drop-html5/

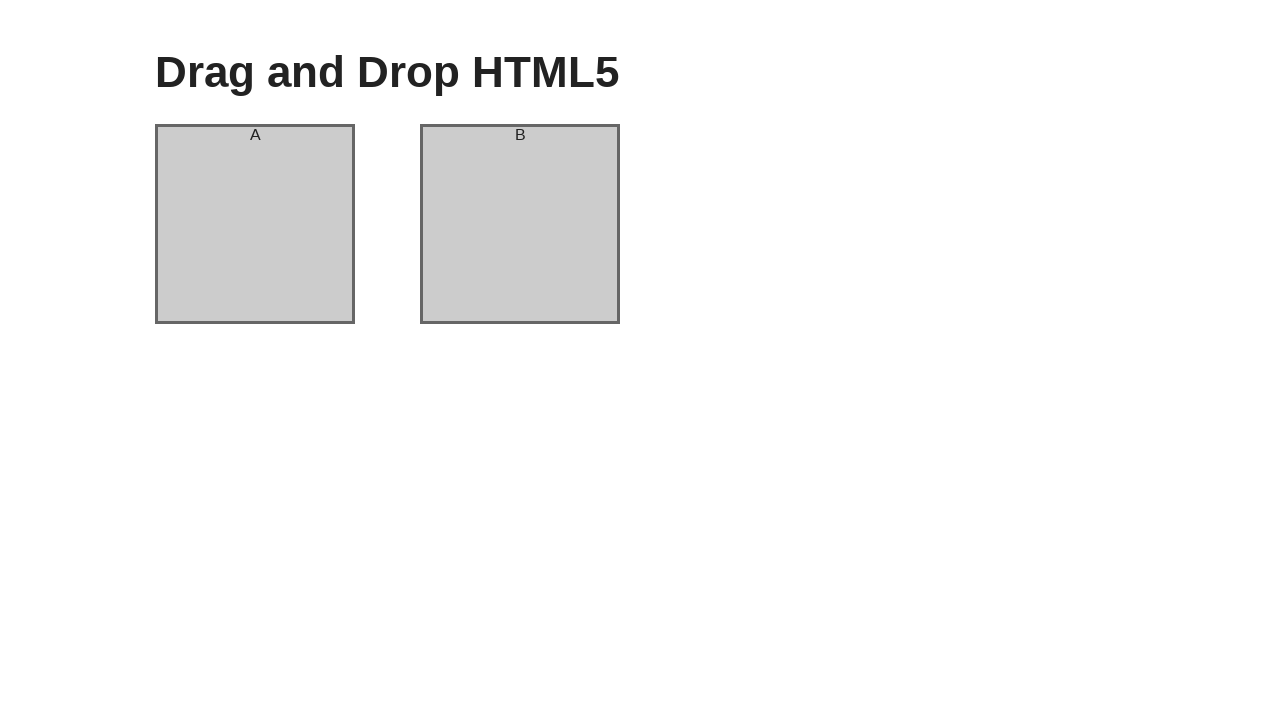

Located column A and column B elements
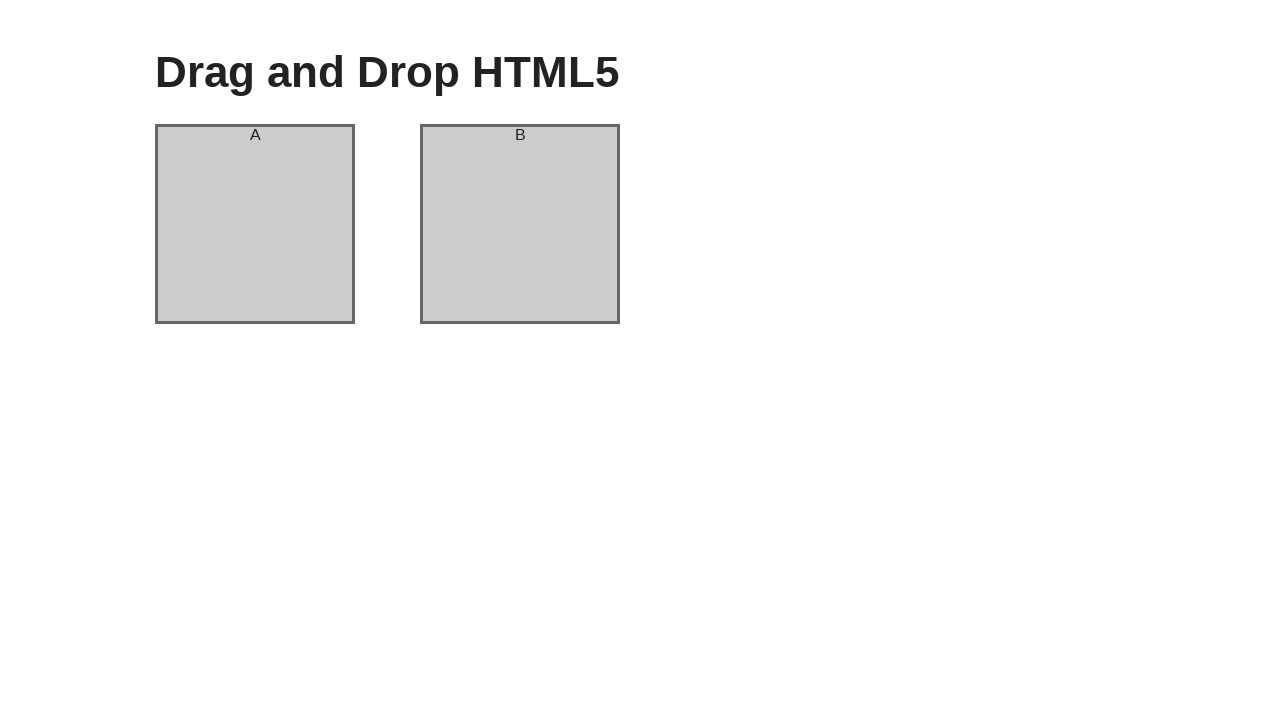

Dragged column A to column B at (520, 224)
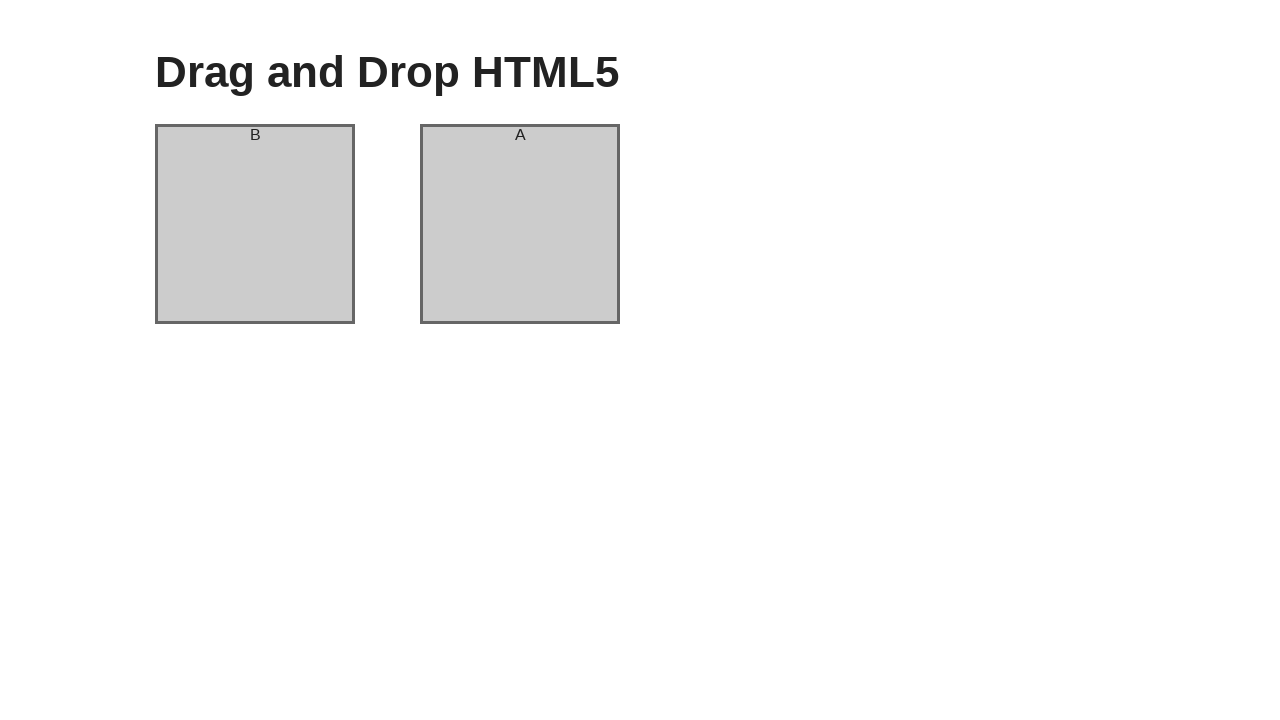

Waited for drag animation to complete
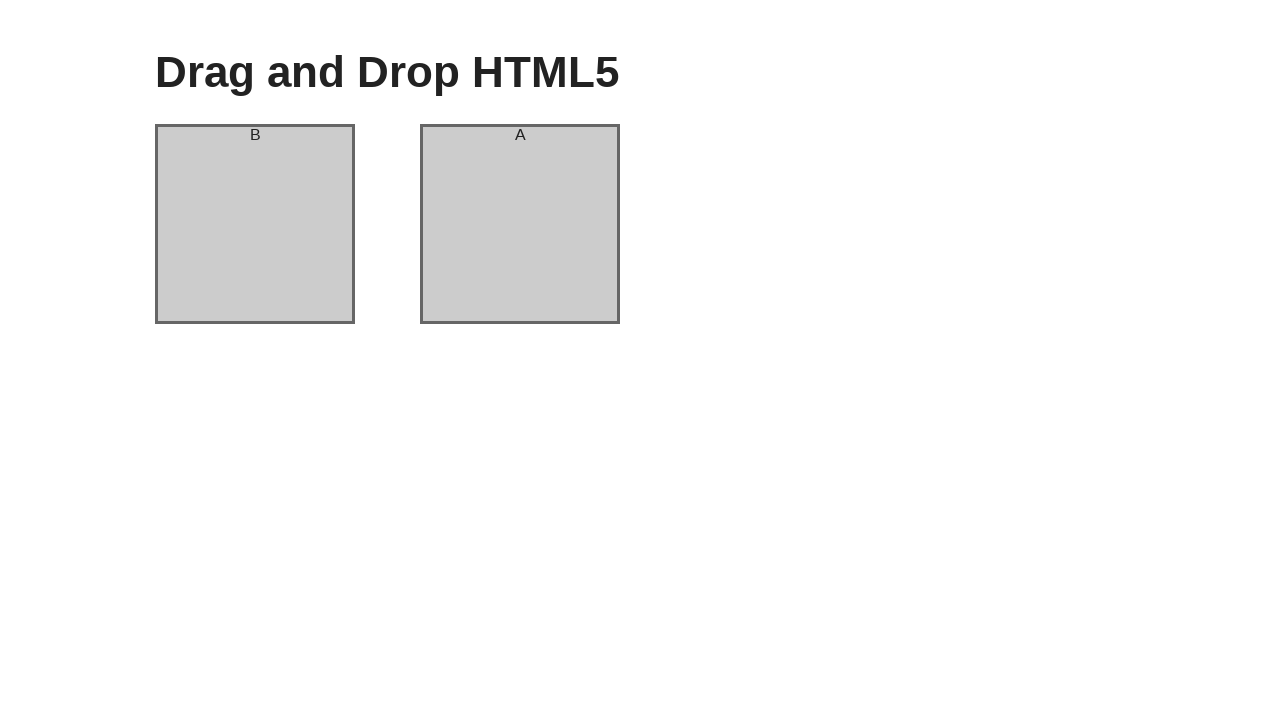

Verified column A now contains header 'B'
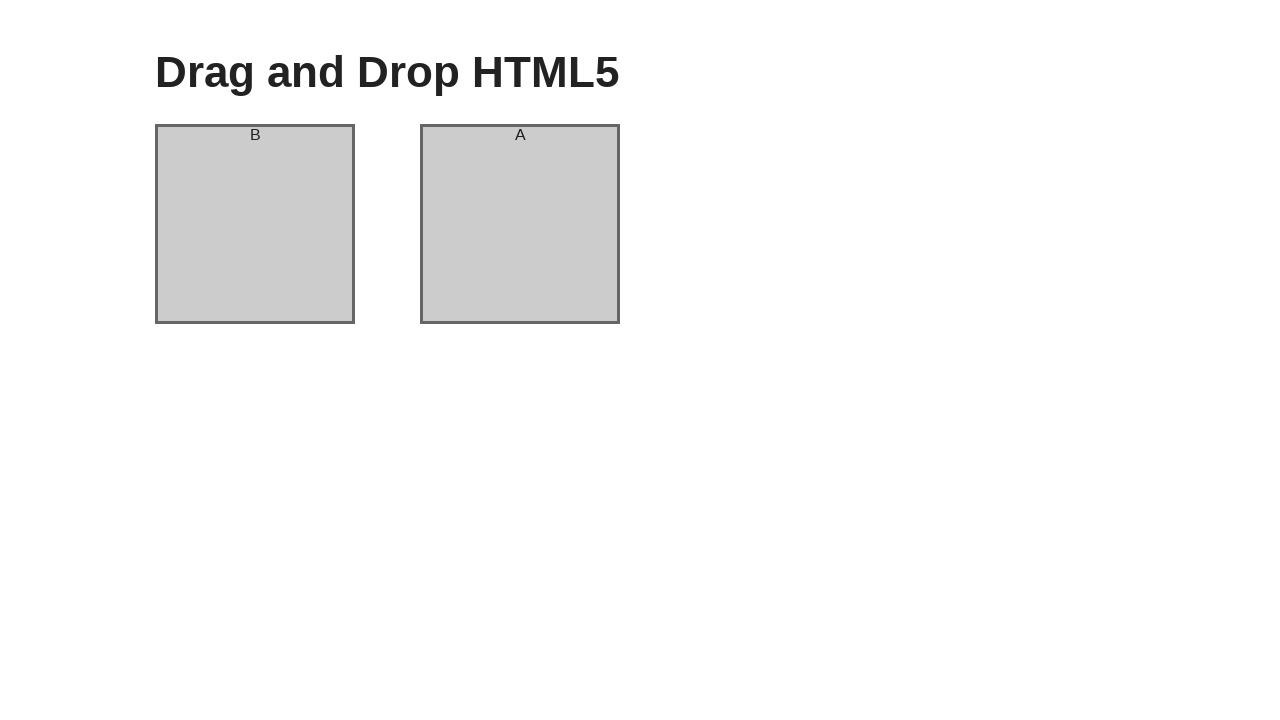

Verified column B now contains header 'A' - columns successfully swapped
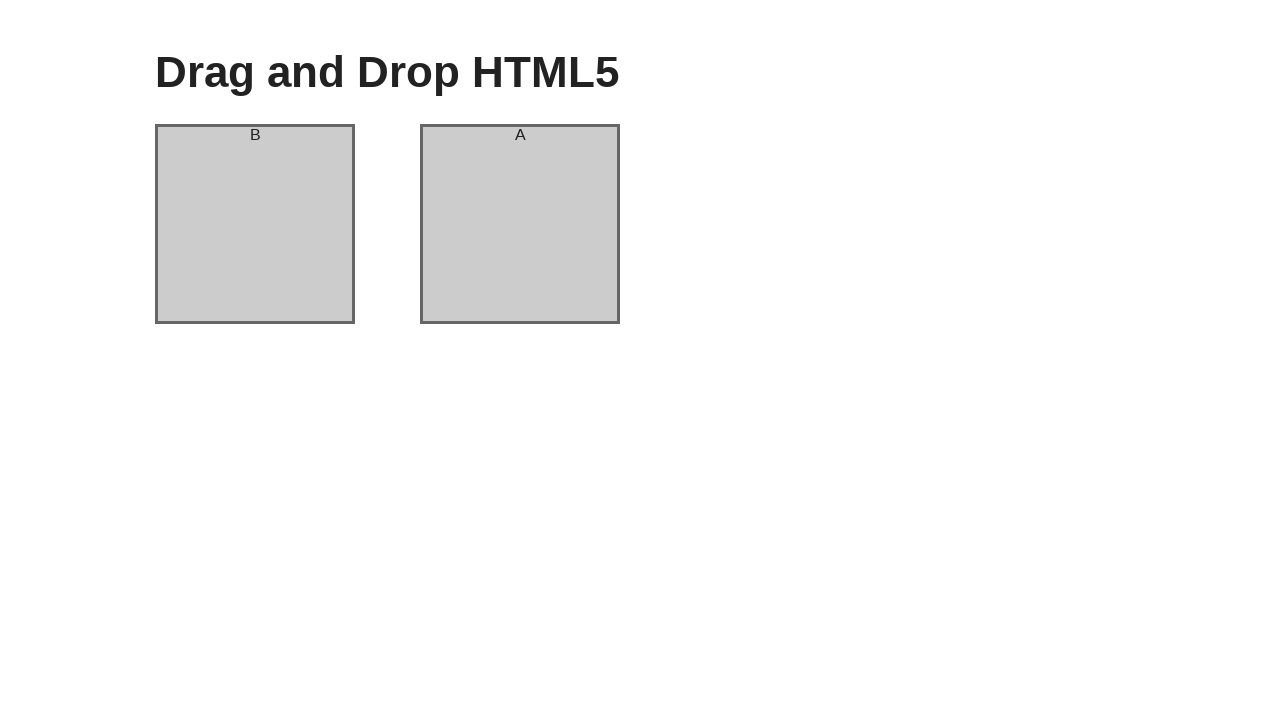

Dragged column A to column B again to restore original positions at (520, 224)
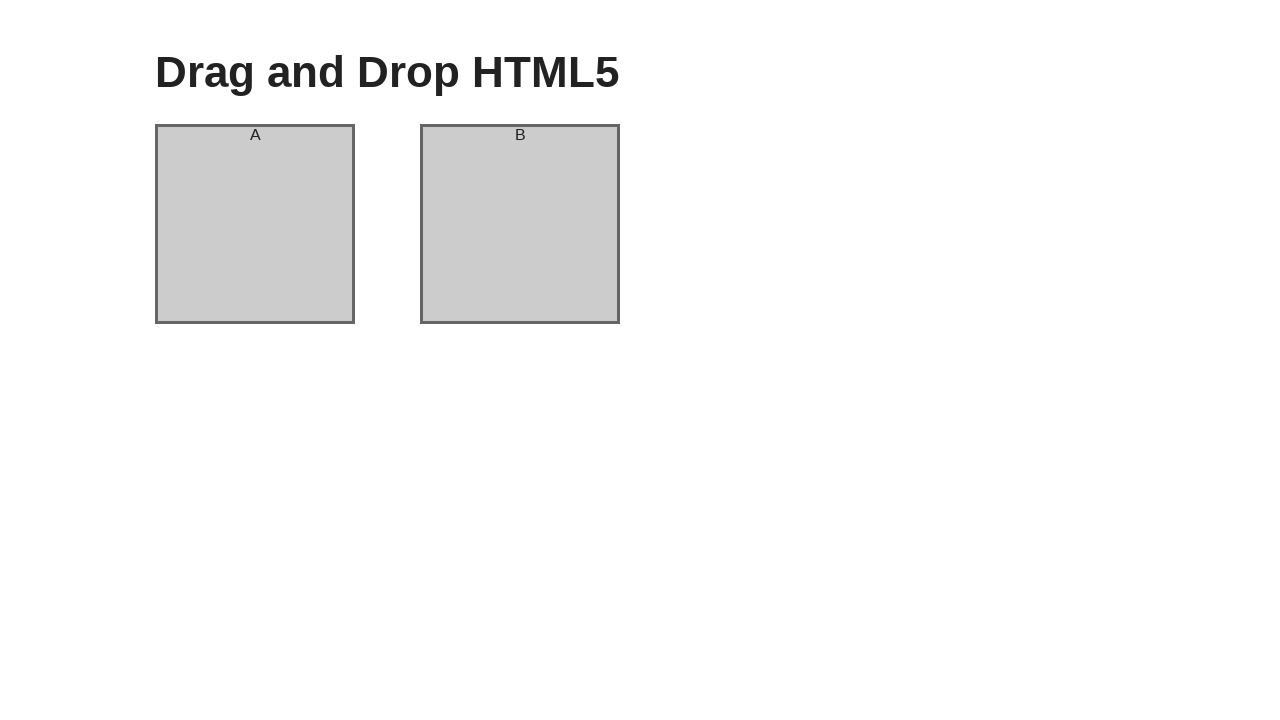

Waited for second drag animation to complete
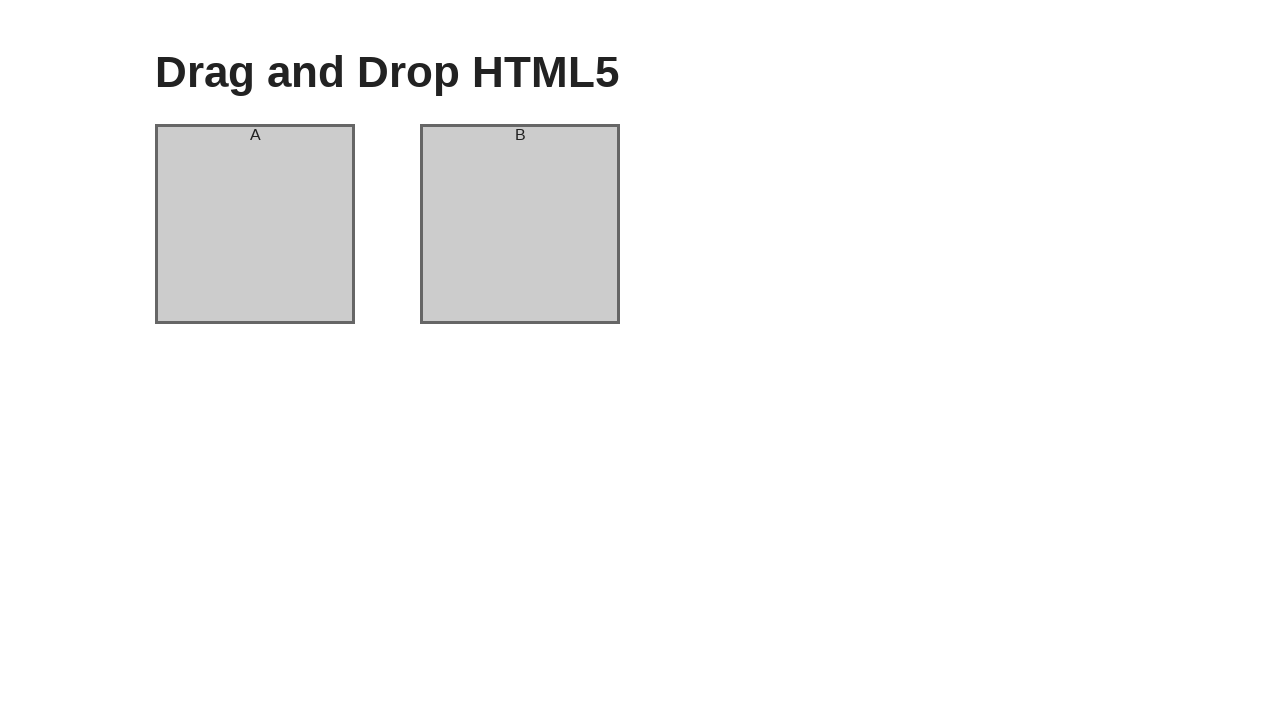

Verified column A now contains header 'A'
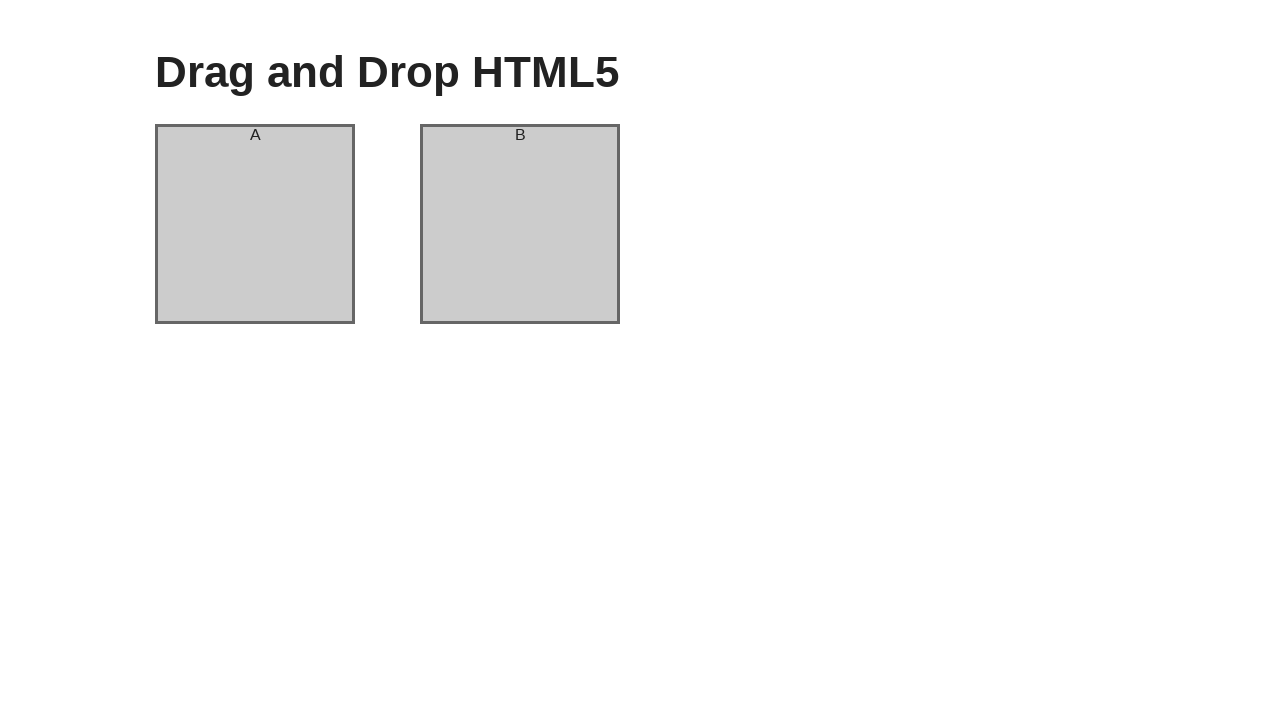

Verified column B now contains header 'B' - columns restored to original positions
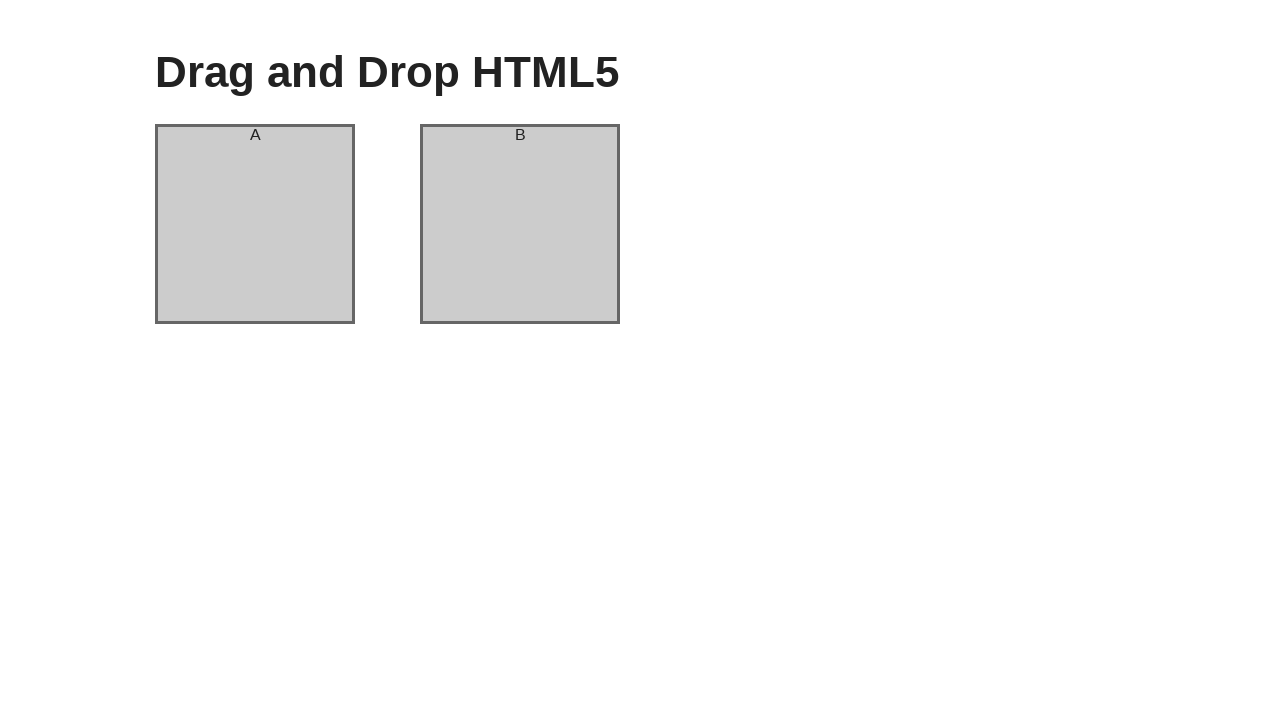

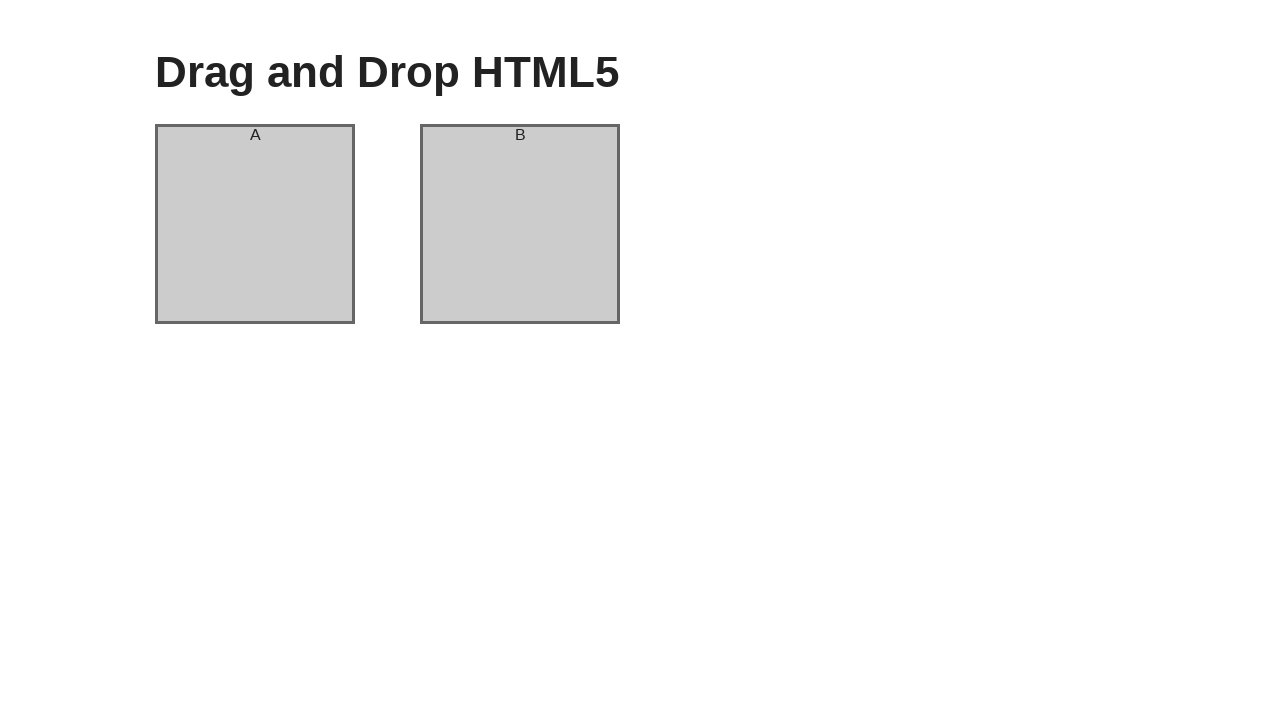